Tests the entry ad modal functionality by navigating to the page, verifying the page title contains "Entry", waiting for the modal to appear, and then closing it by clicking the Close button.

Starting URL: https://the-internet.herokuapp.com/entry_ad

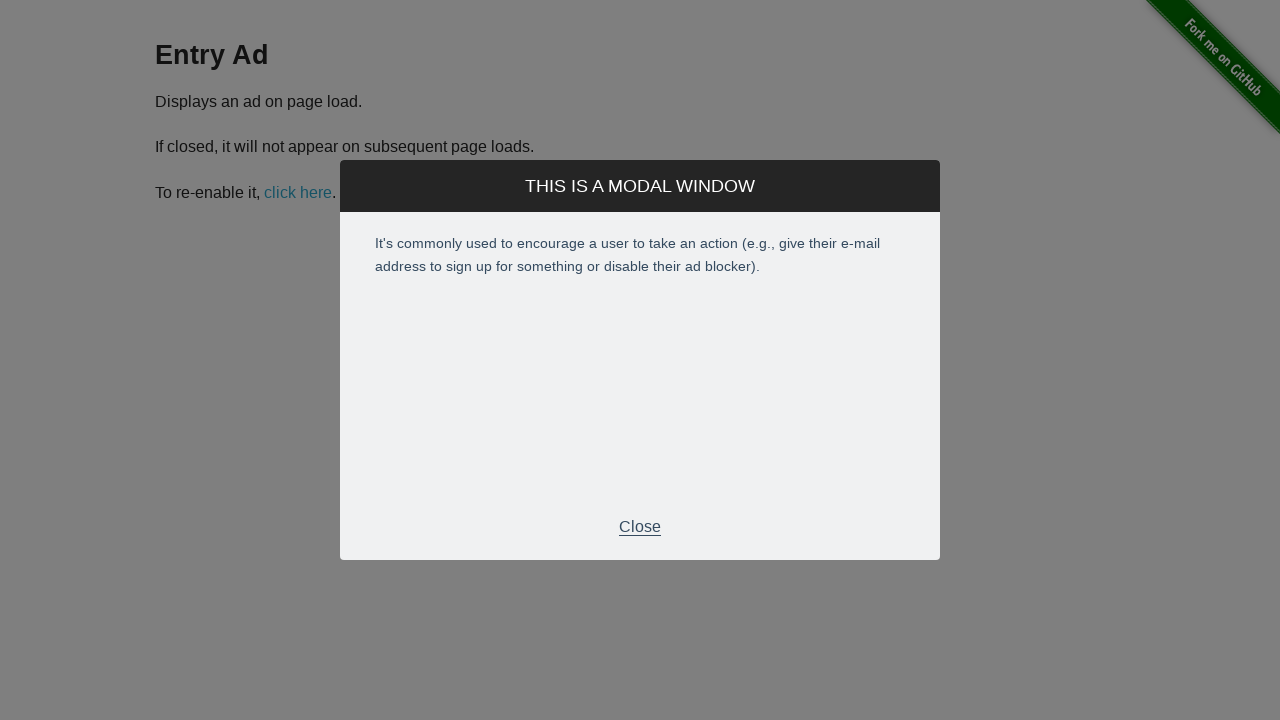

Verified page title contains 'Entry'
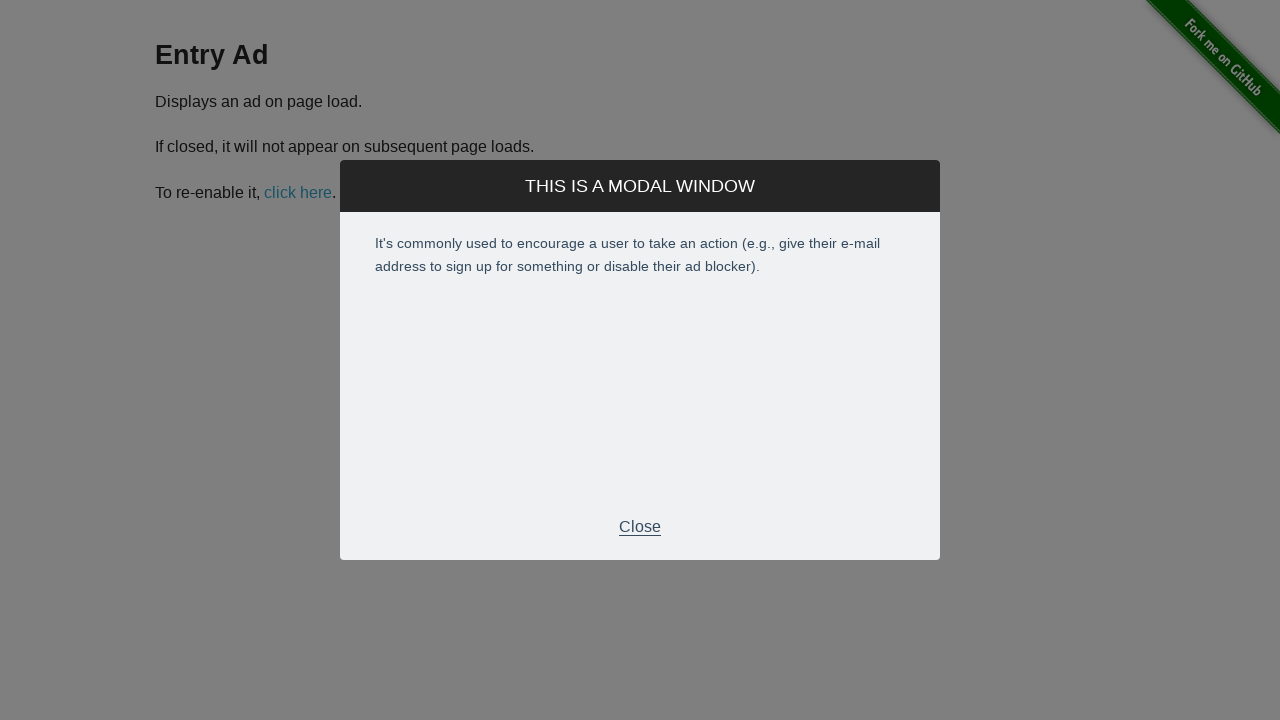

Entry ad modal appeared and is visible
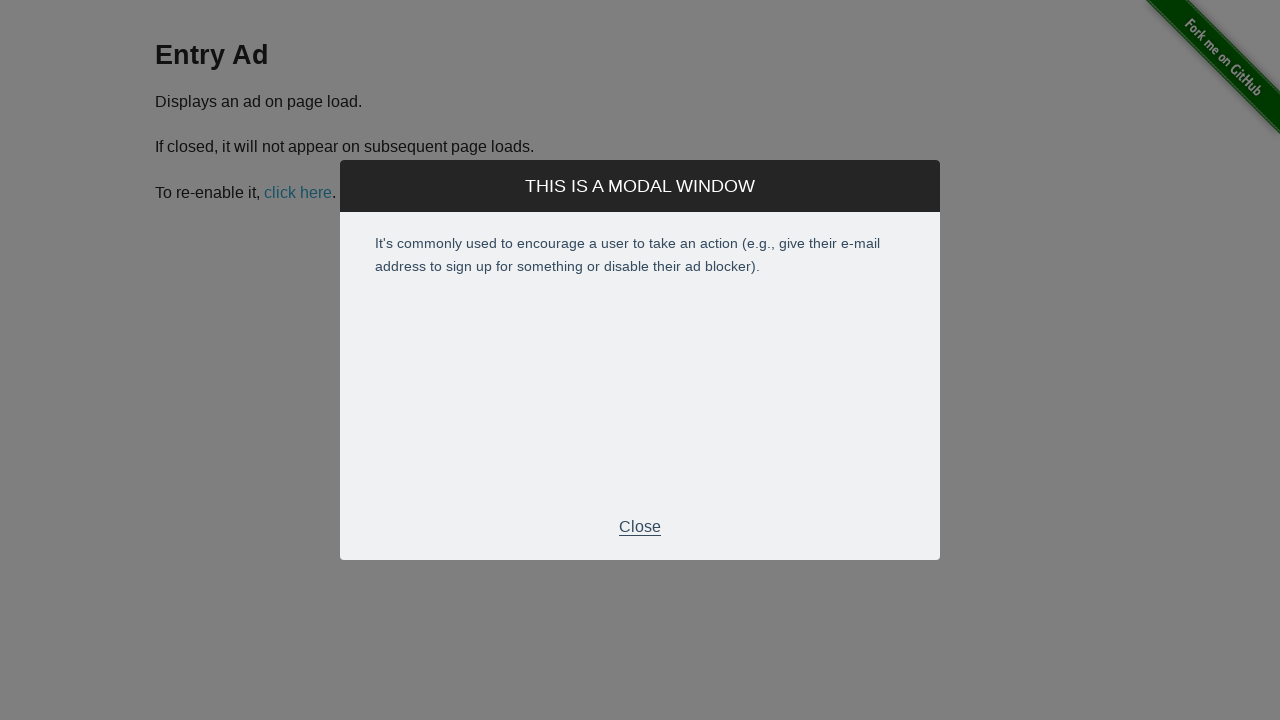

Retrieved modal title text: This is a modal window
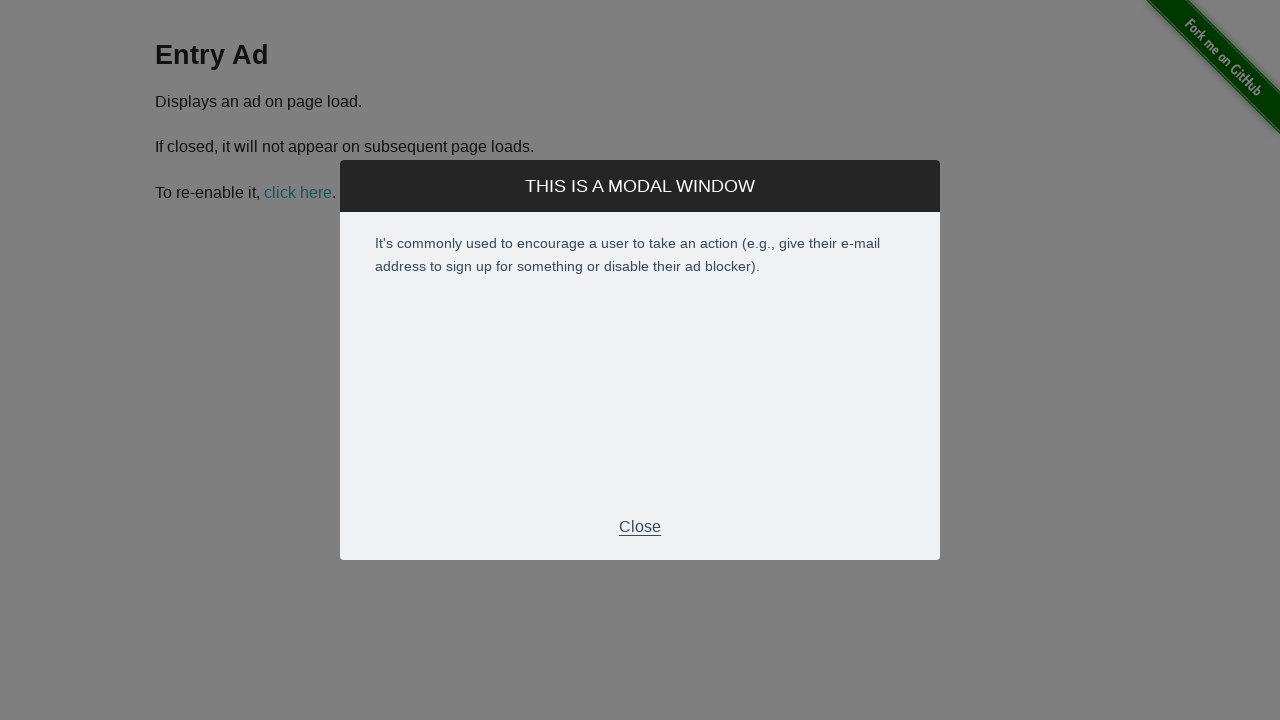

Clicked Close button to dismiss the modal at (640, 527) on xpath=//p[text()='Close']
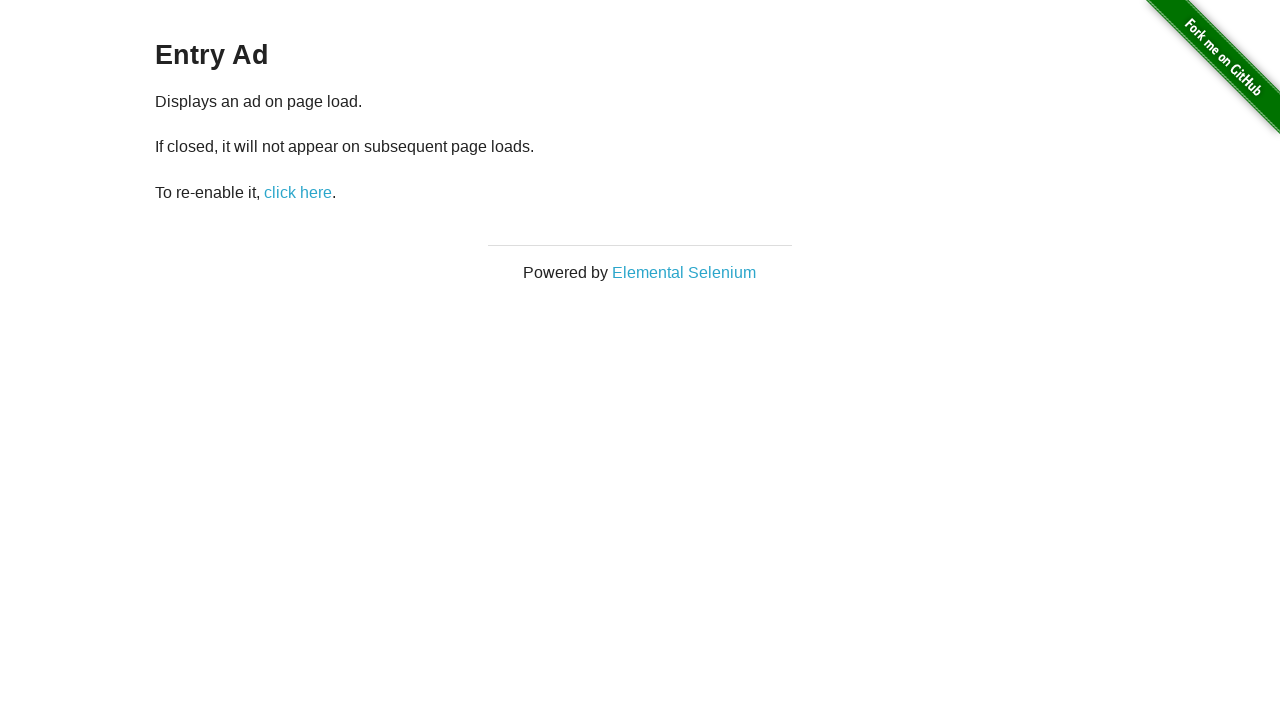

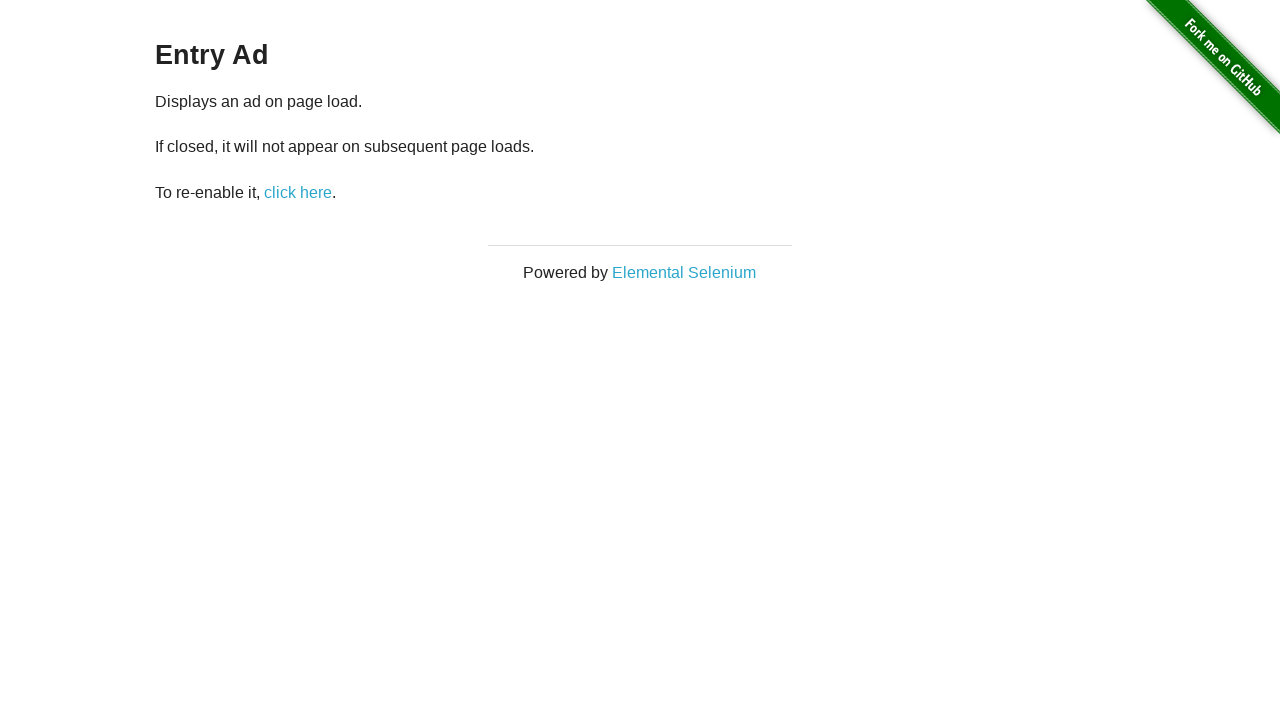